Tests checkbox functionality by clicking checkboxes and verifying their selection state

Starting URL: https://practice.cydeo.com/checkboxes

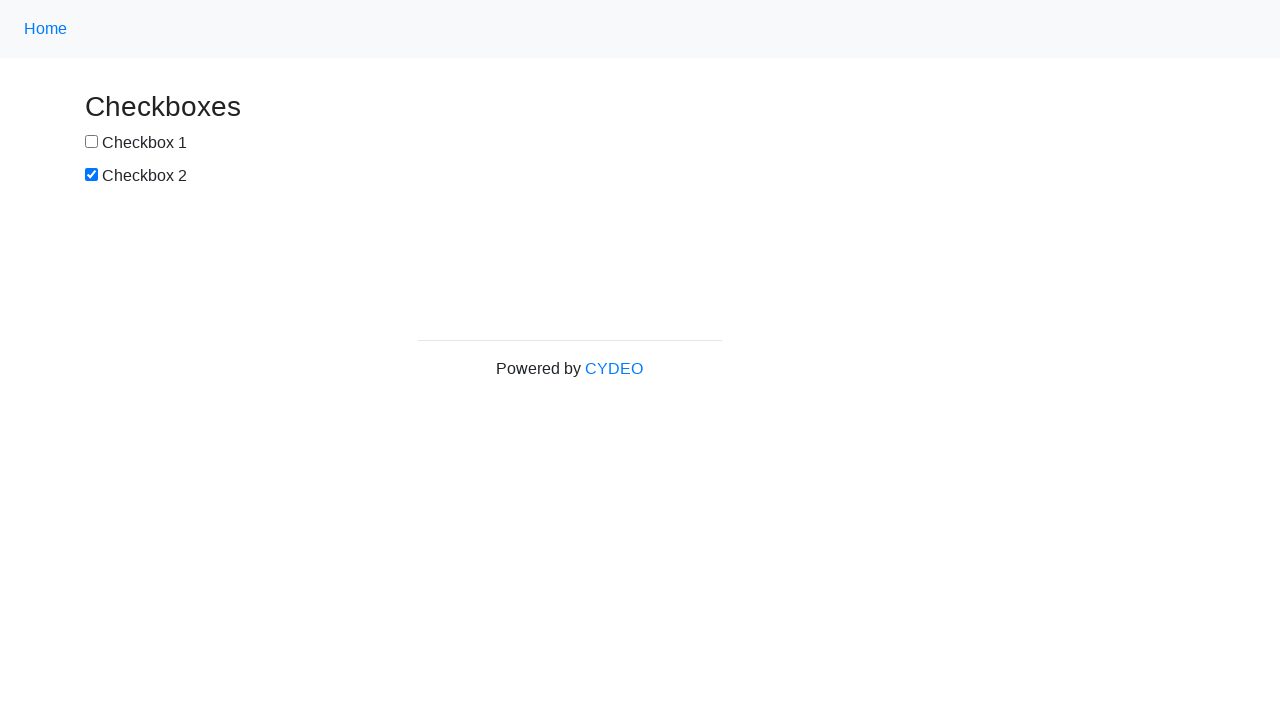

Clicked checkbox 1 to select it at (92, 142) on #box1
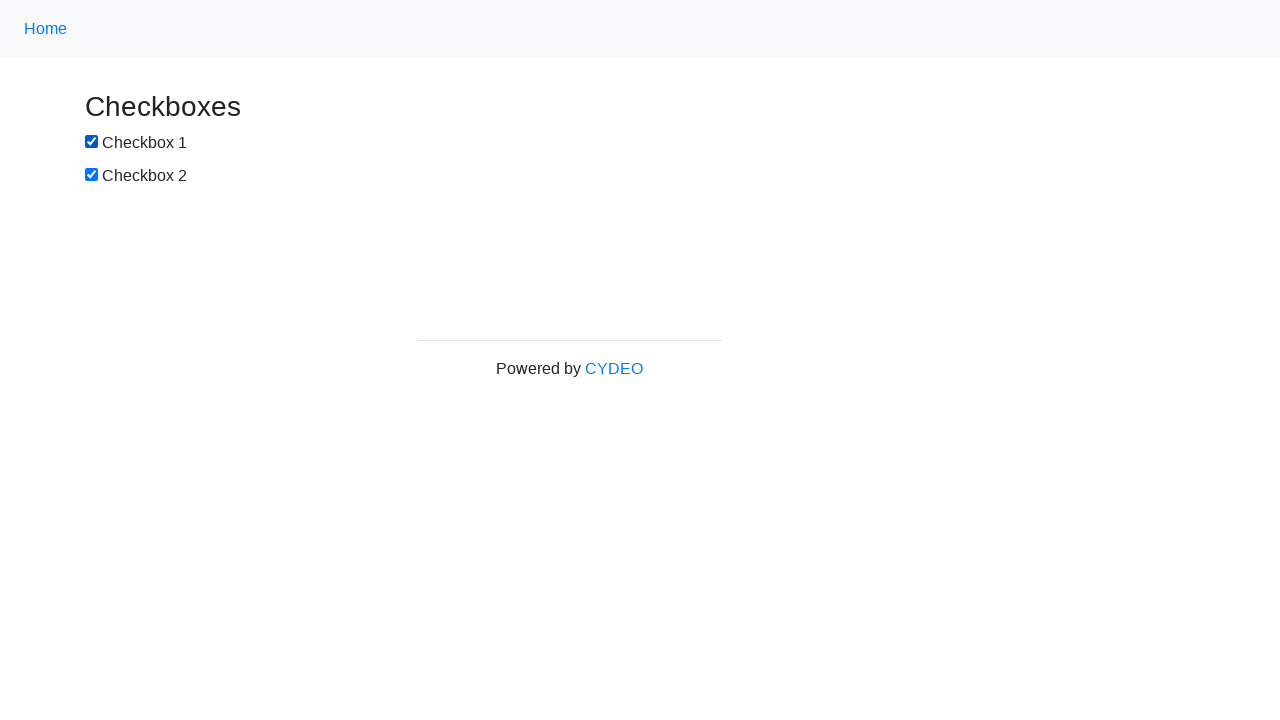

Clicked checkbox 2 to unselect it at (92, 175) on #box2
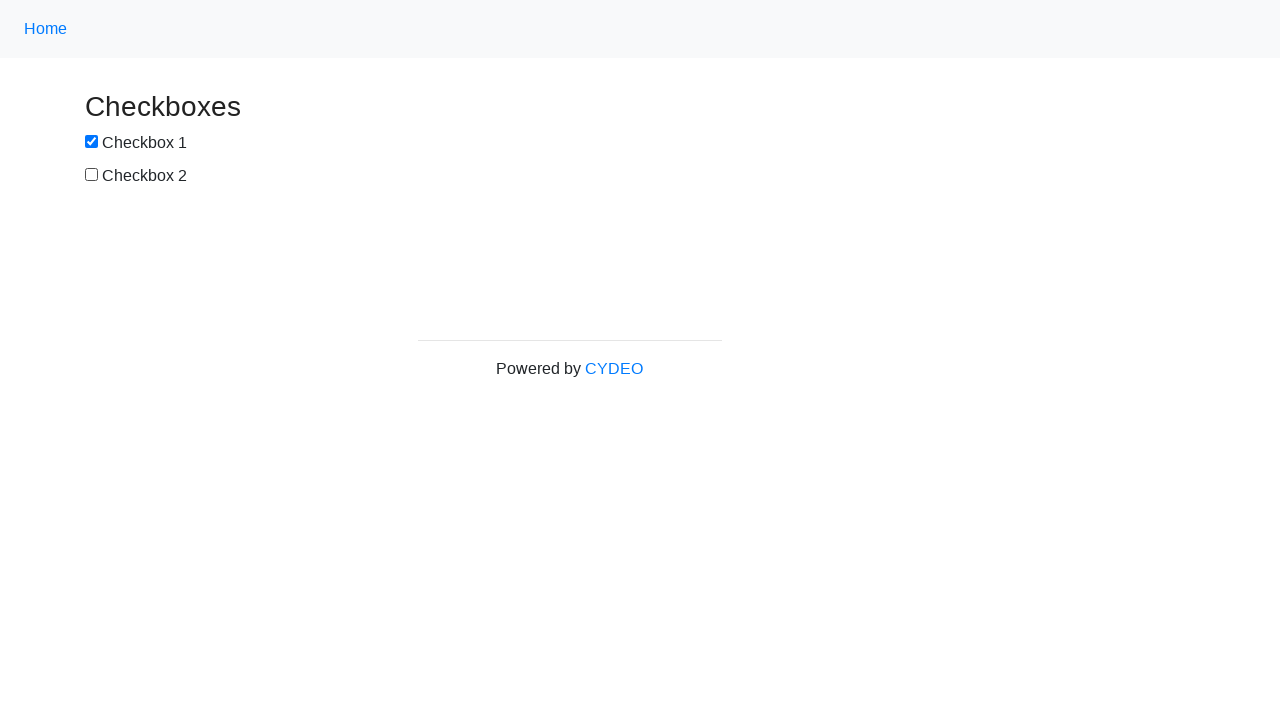

Verified checkbox 1 is already checked
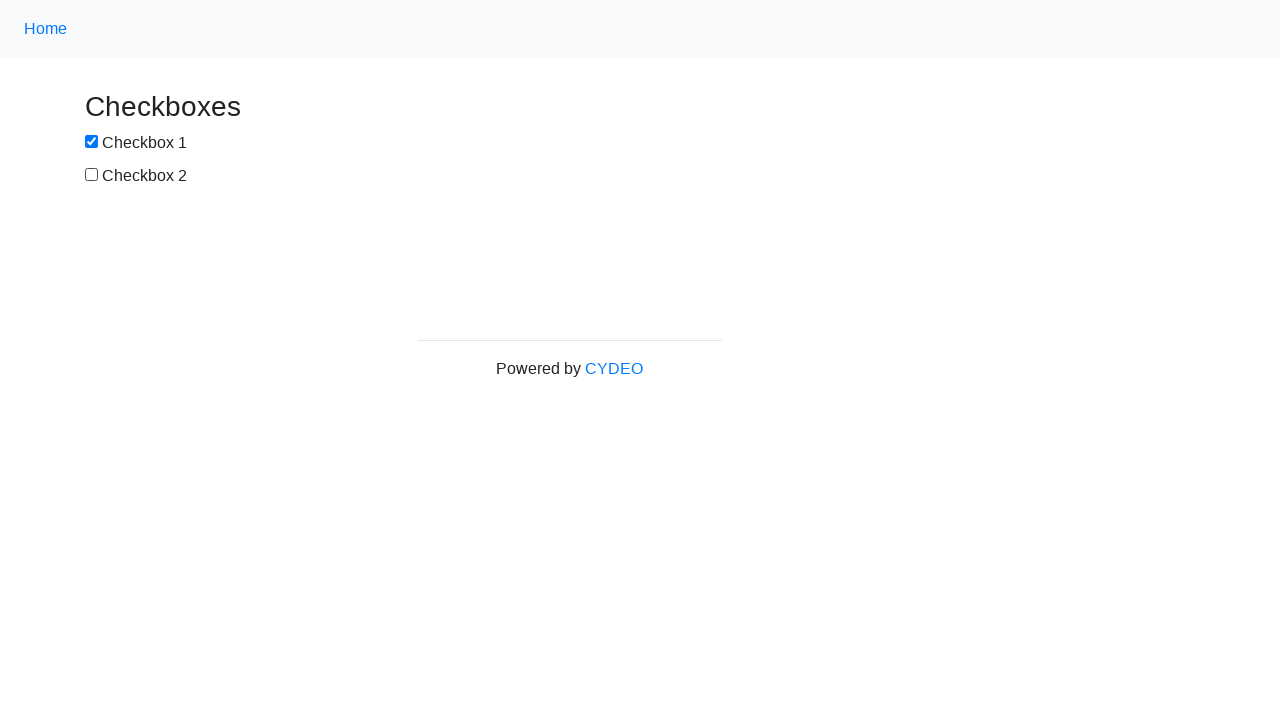

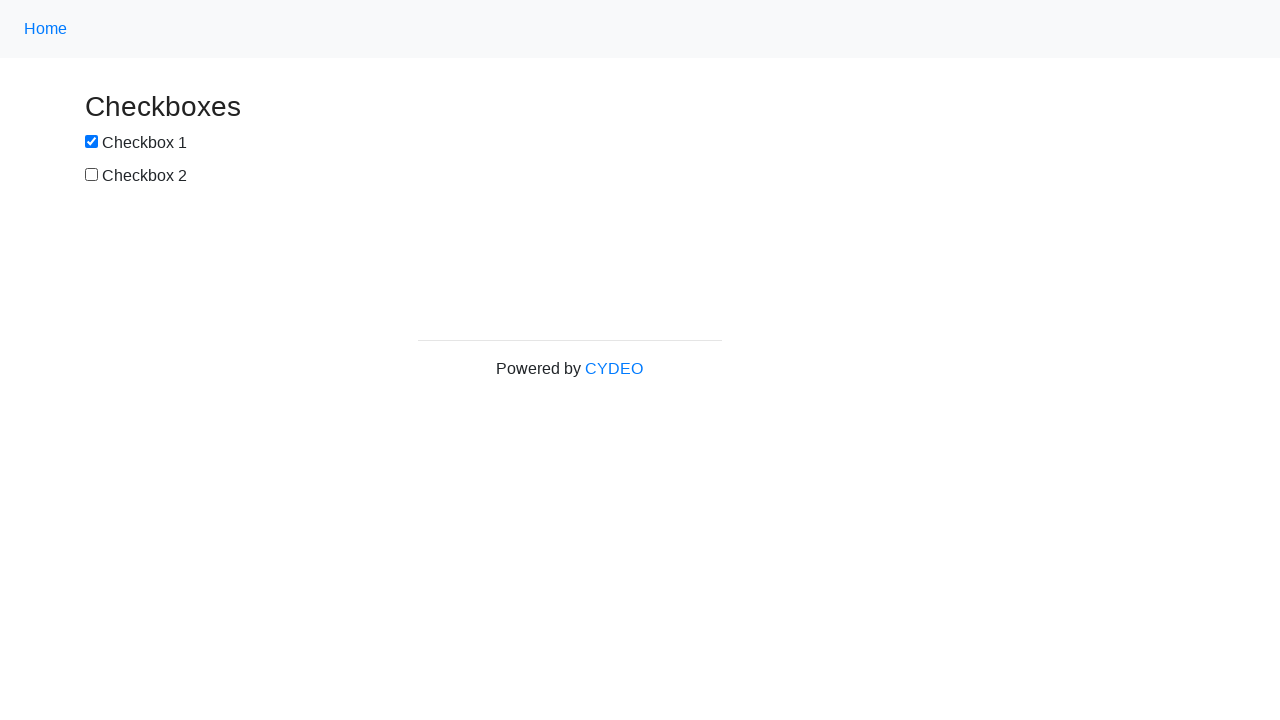